Tests the jQuery UI draggable component by switching to the demo iframe and dragging an element 200 pixels horizontally and 100 pixels vertically.

Starting URL: https://jqueryui.com/draggable/

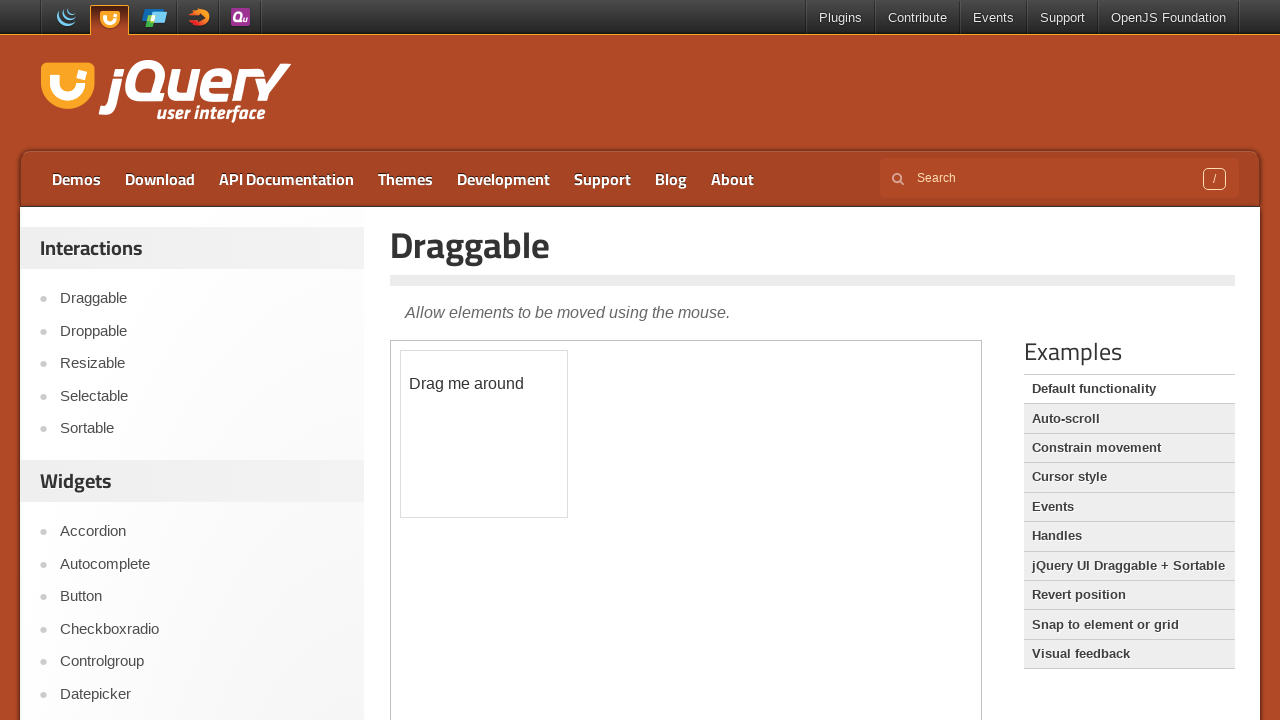

Navigated to jQuery UI draggable demo page
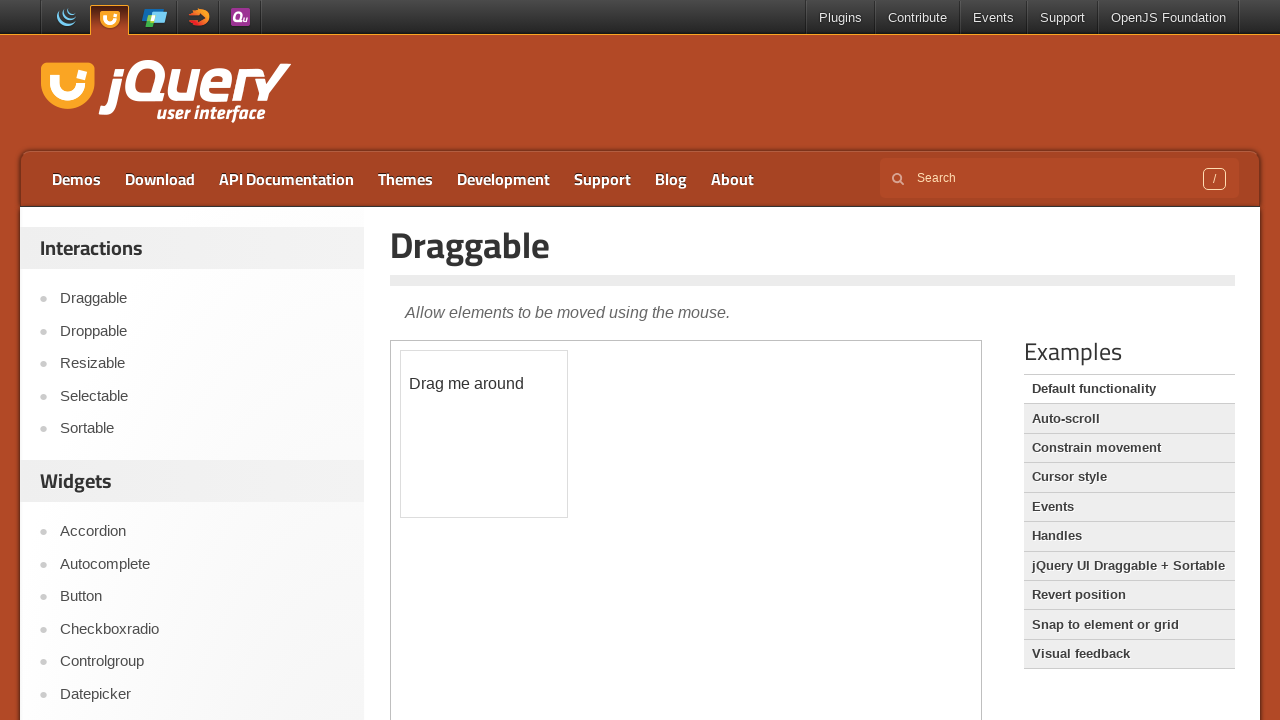

Located the demo iframe
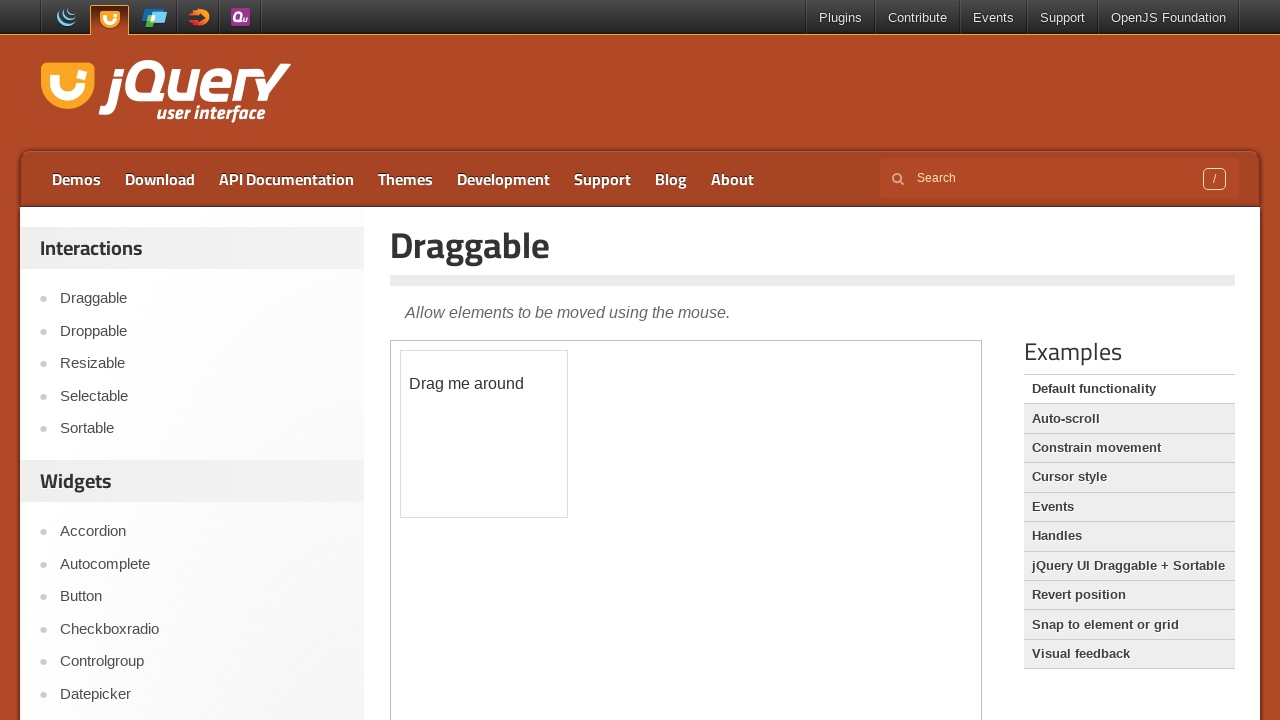

Located the draggable element within the iframe
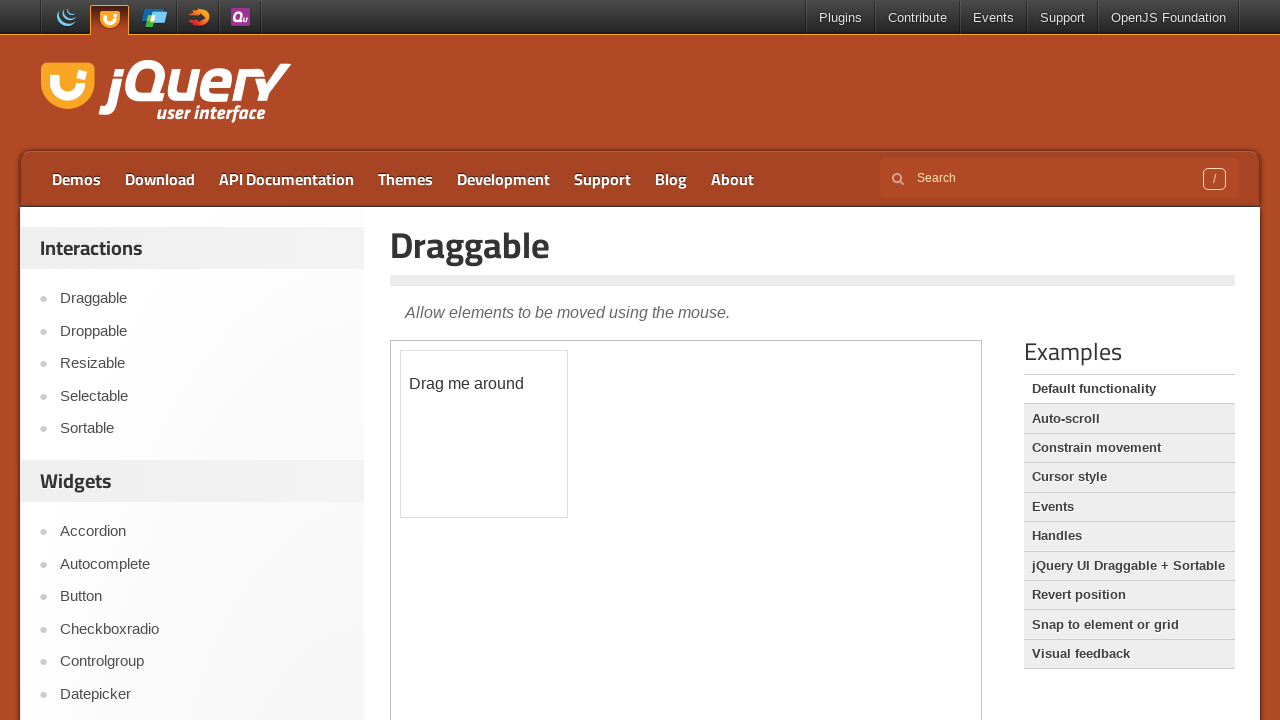

Draggable element is now visible
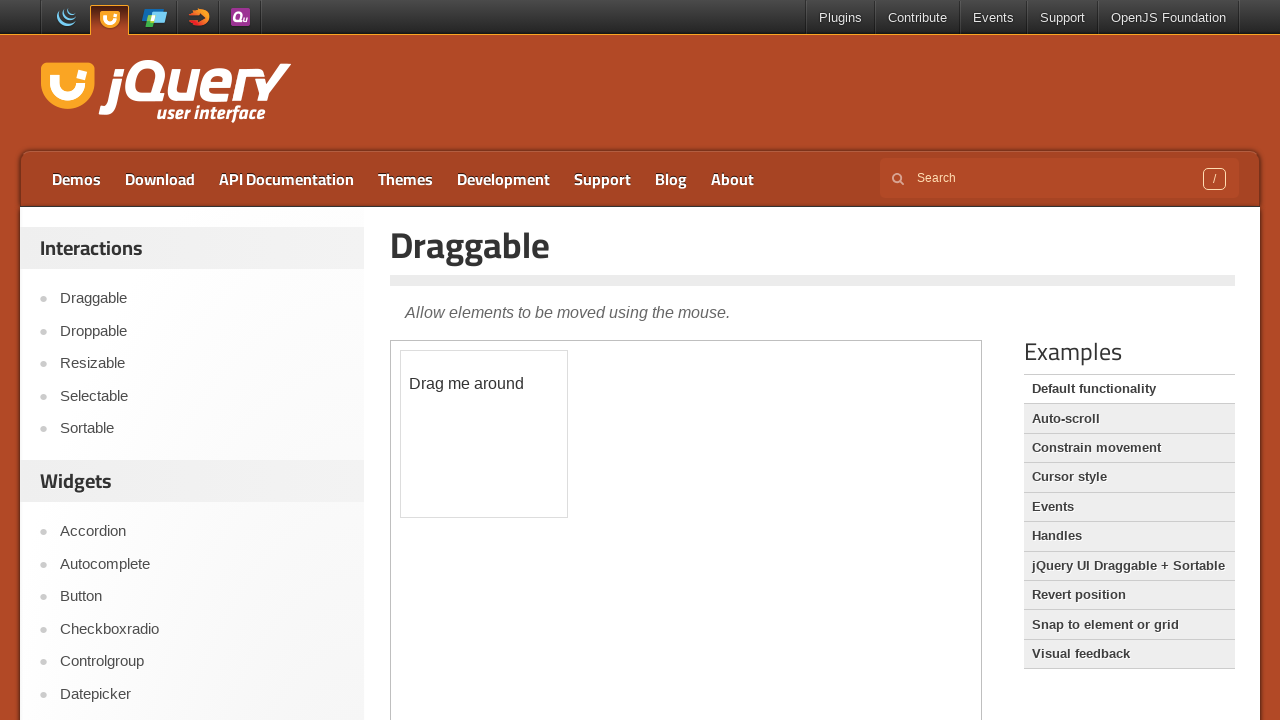

Retrieved bounding box coordinates of the draggable element
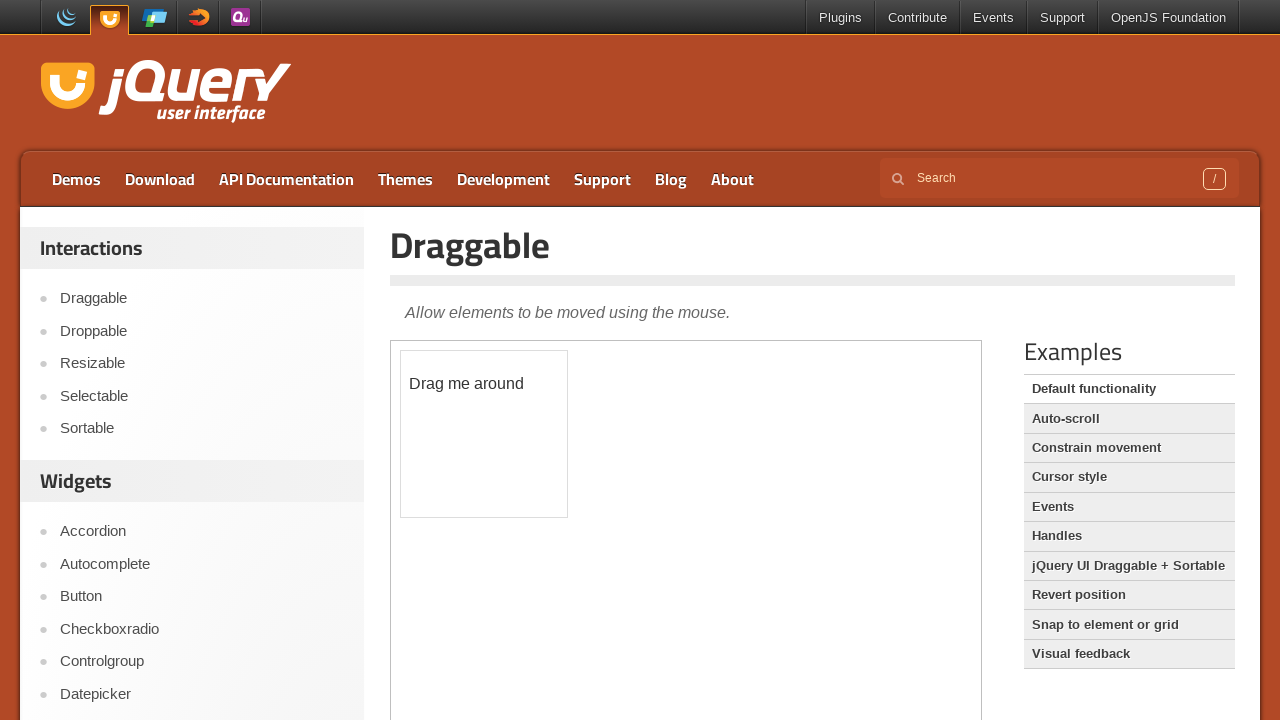

Moved mouse to center of draggable element at (484, 434)
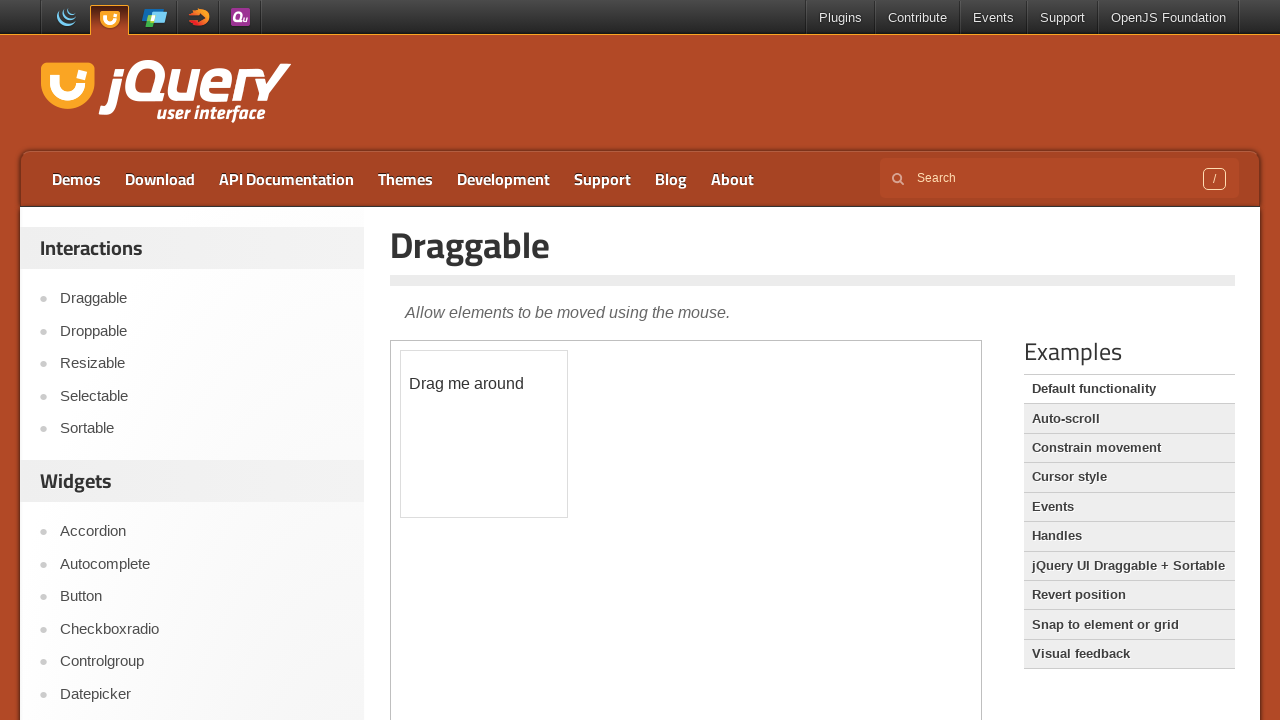

Pressed mouse button down at (484, 434)
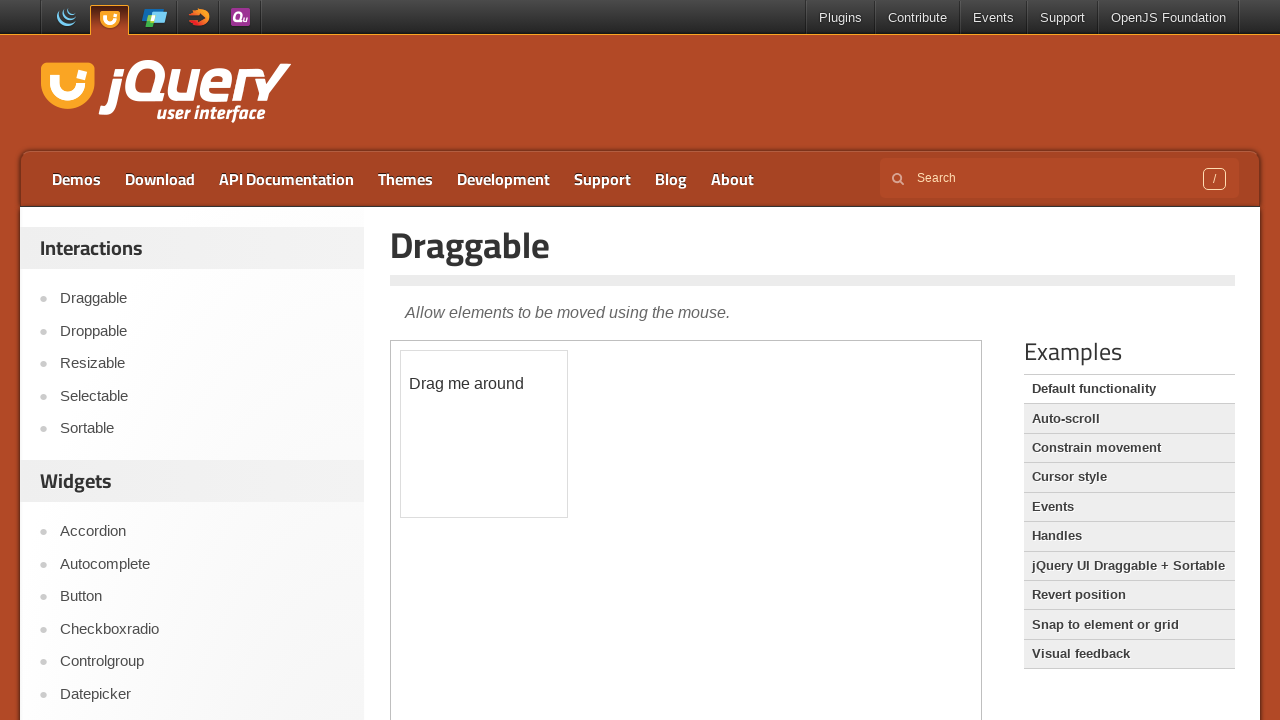

Dragged element 200 pixels right and 100 pixels down at (684, 534)
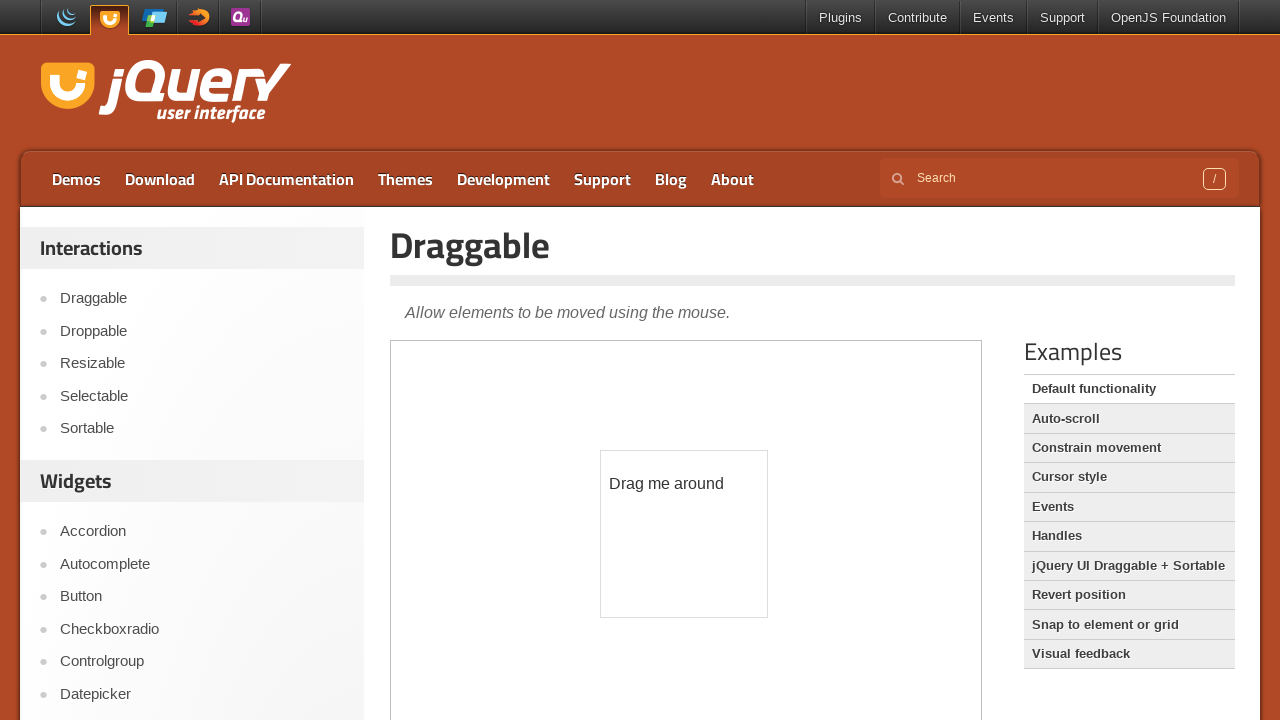

Released mouse button to complete drag operation at (684, 534)
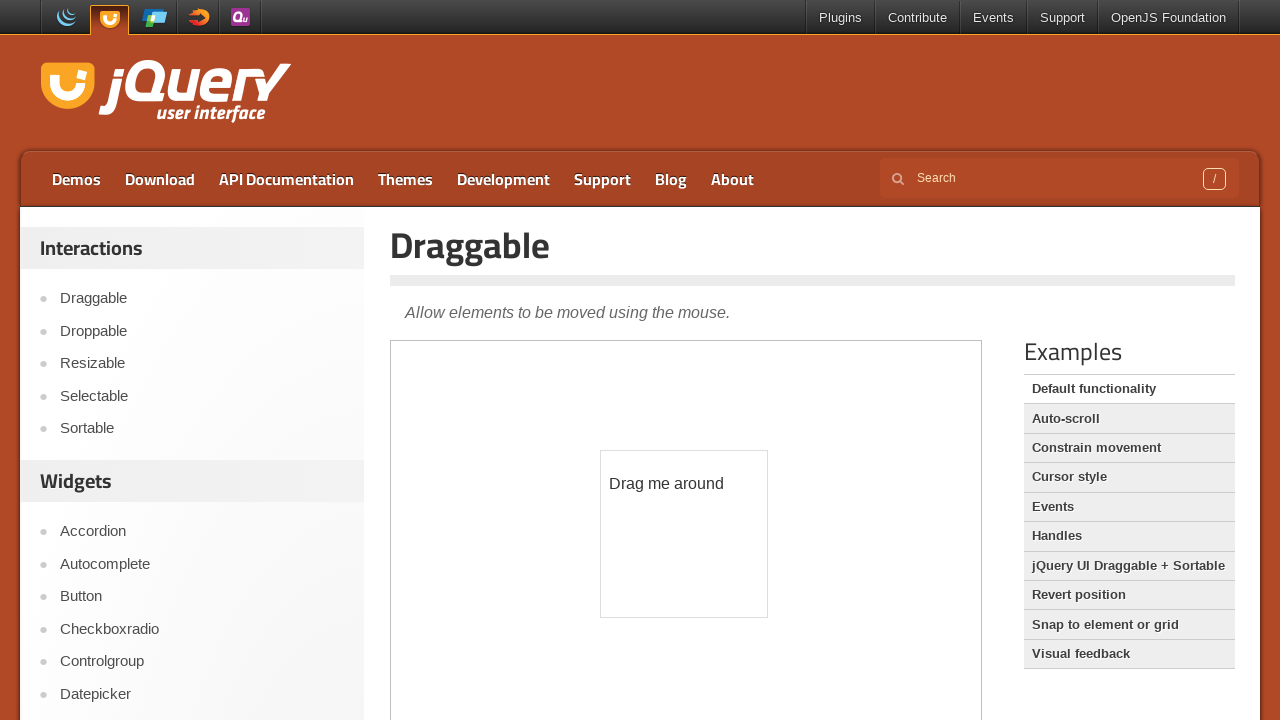

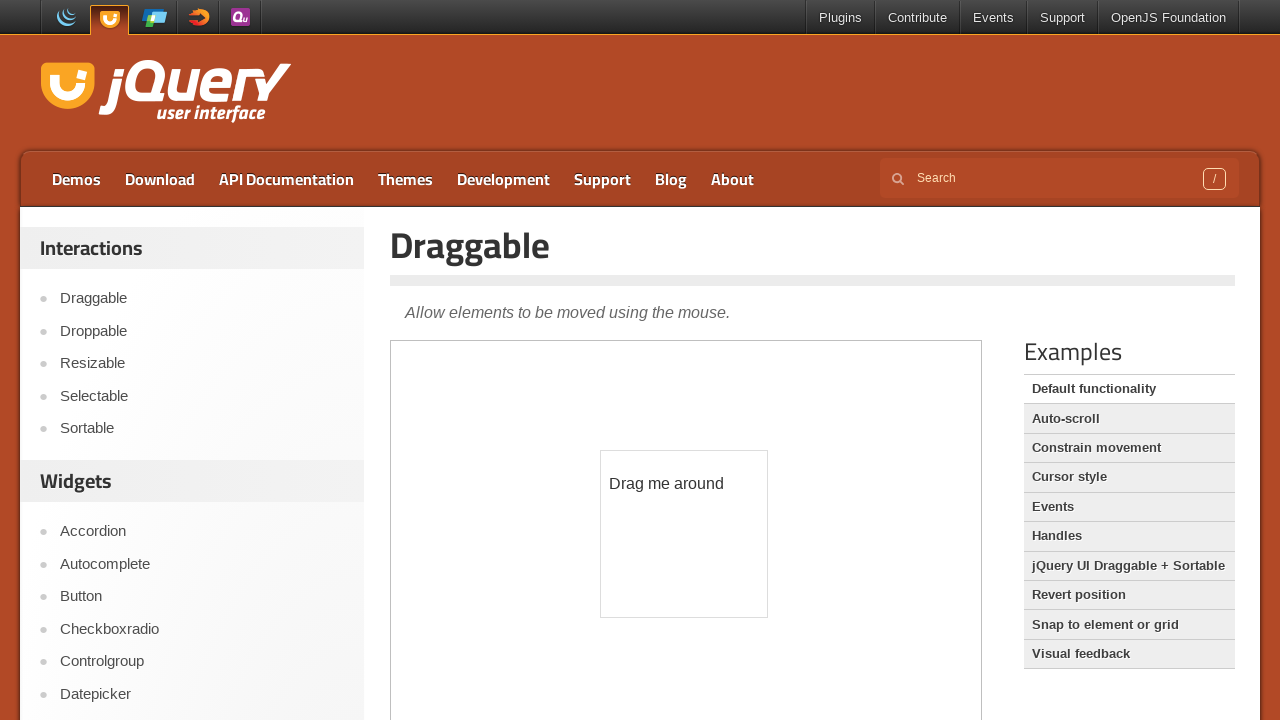